Navigates to Badge Holders and Wallets page and verifies product prices and add to cart buttons are displayed and enabled.

Starting URL: https://www.glendale.com

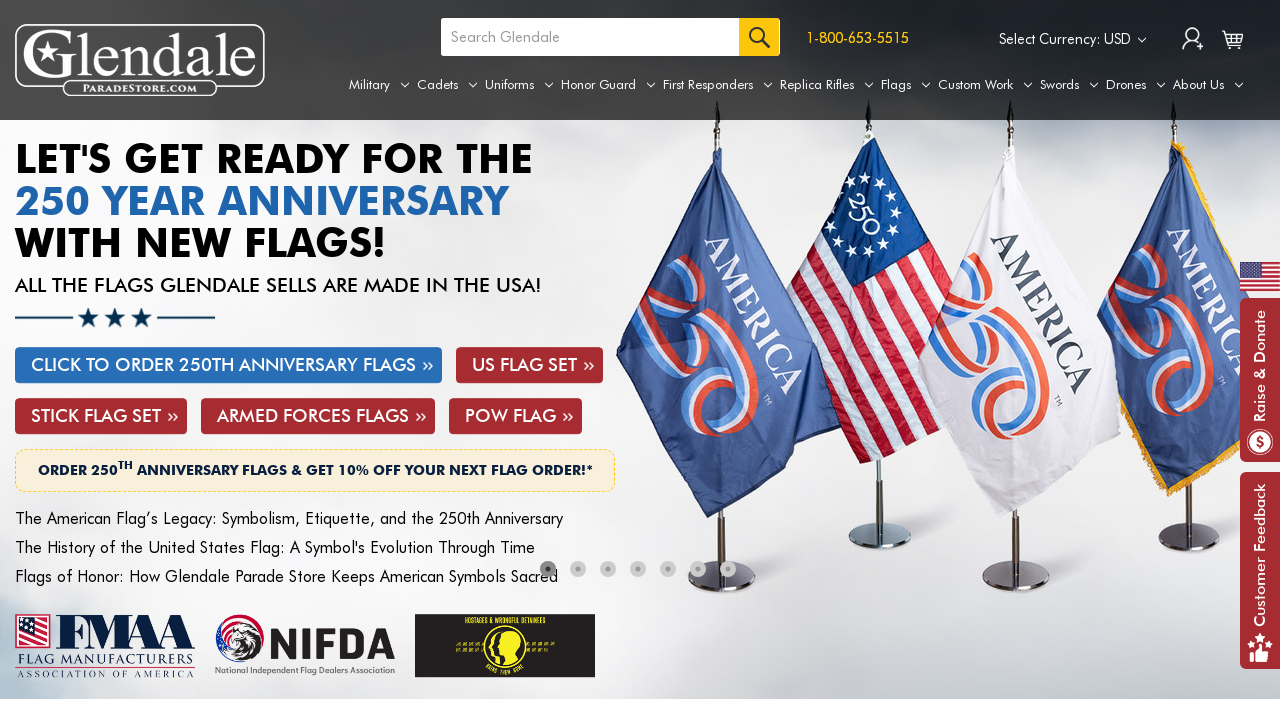

Hovered over First Responders tab at (718, 85) on a[aria-label='First Responders']
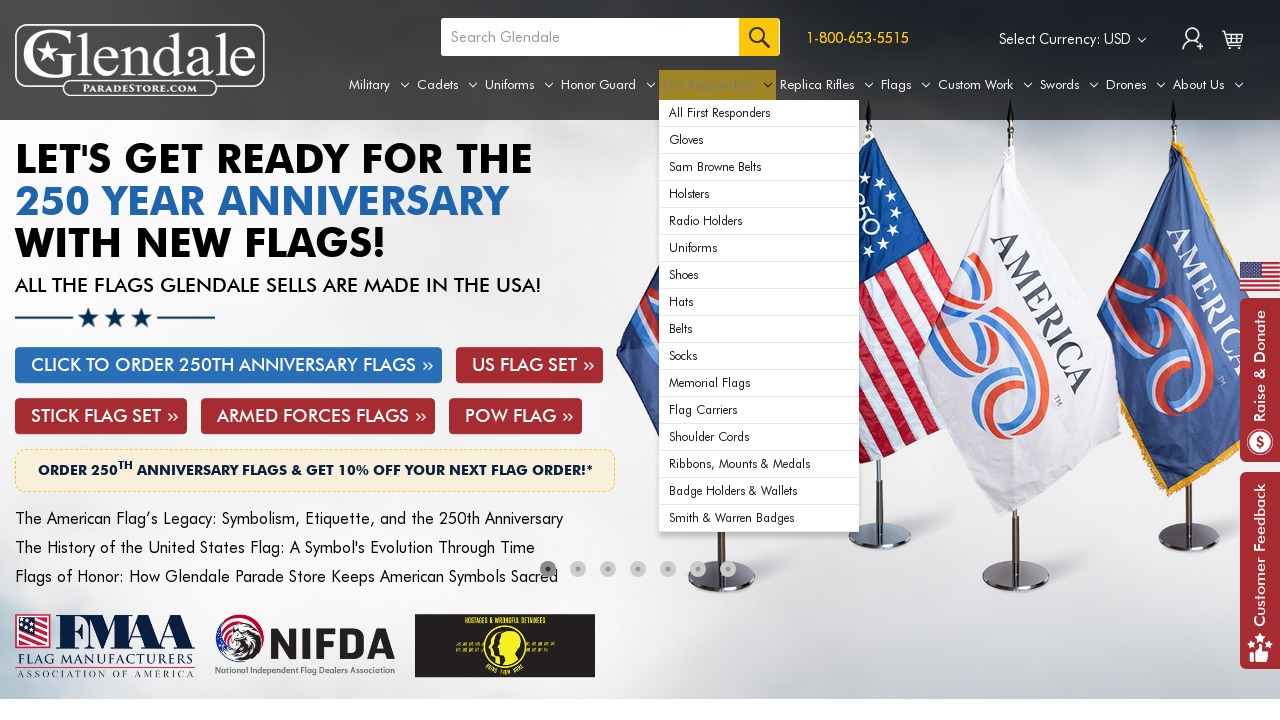

Clicked Badge Holders & Wallets dropdown item at (759, 140) on #navPages-155 ul.navPage-subMenu-list li.navPage-subMenu-item:nth-child(2) a
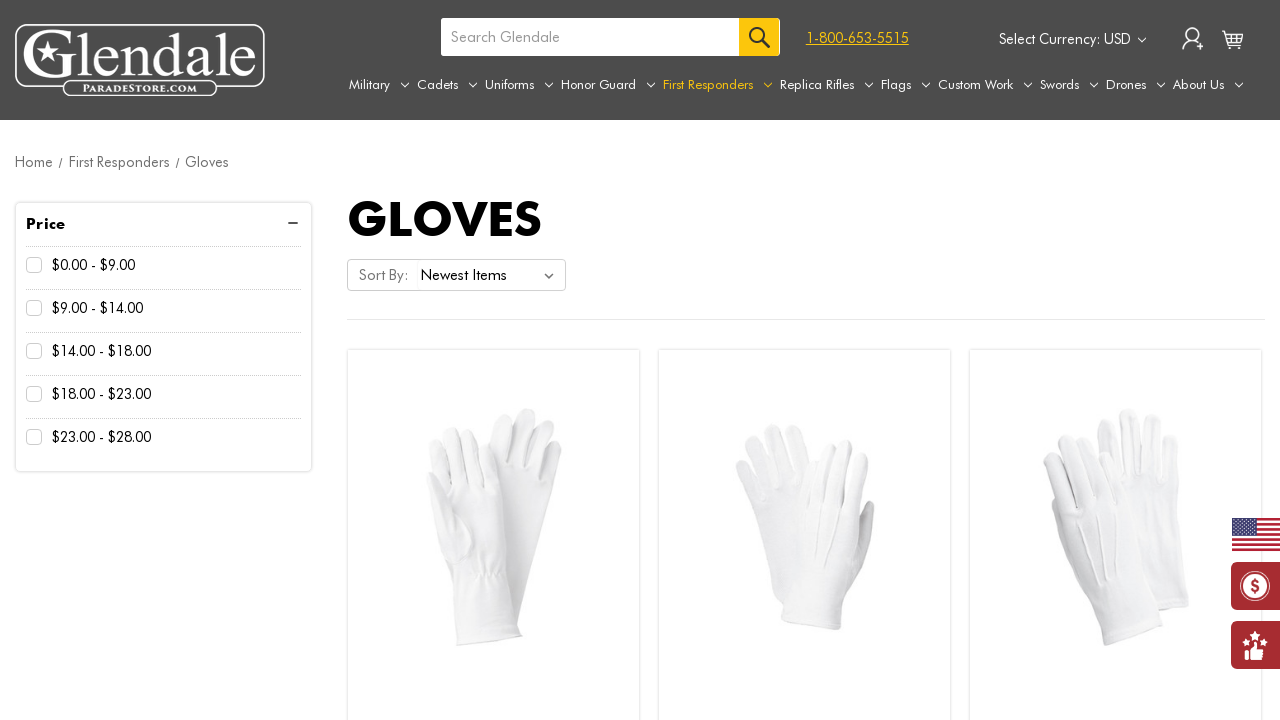

Product prices are now visible
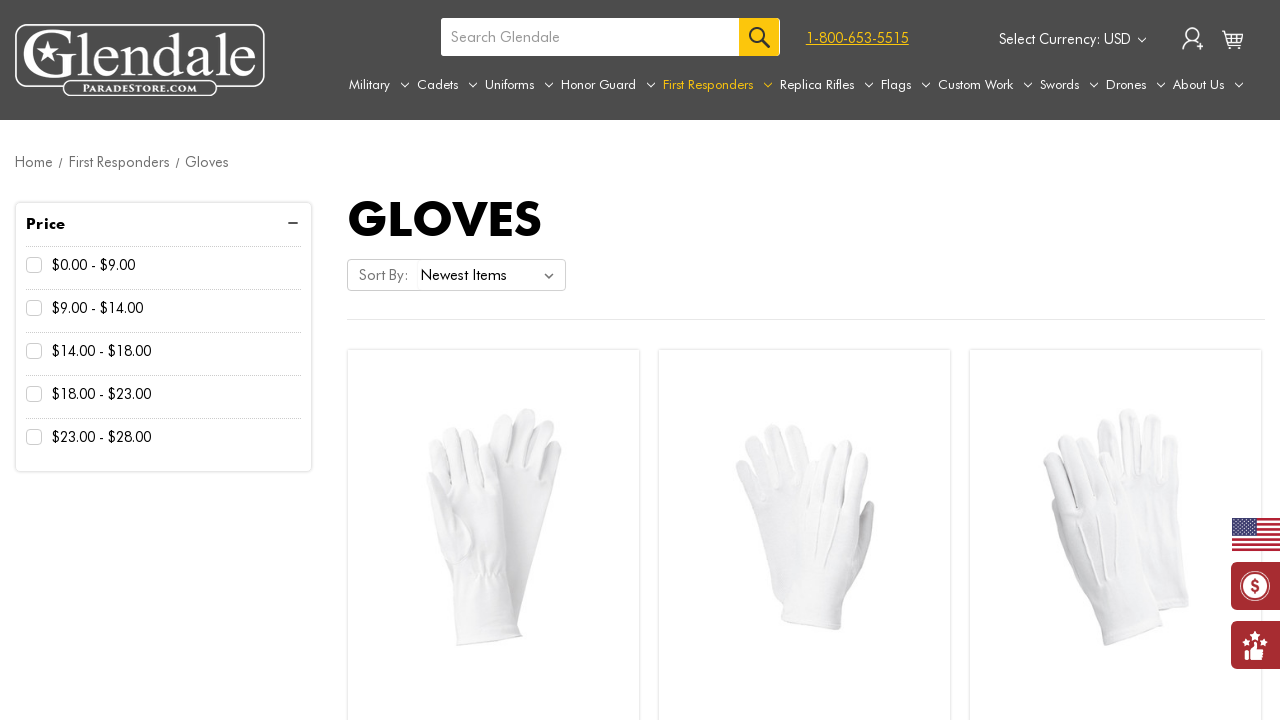

Add to cart buttons are now visible and enabled
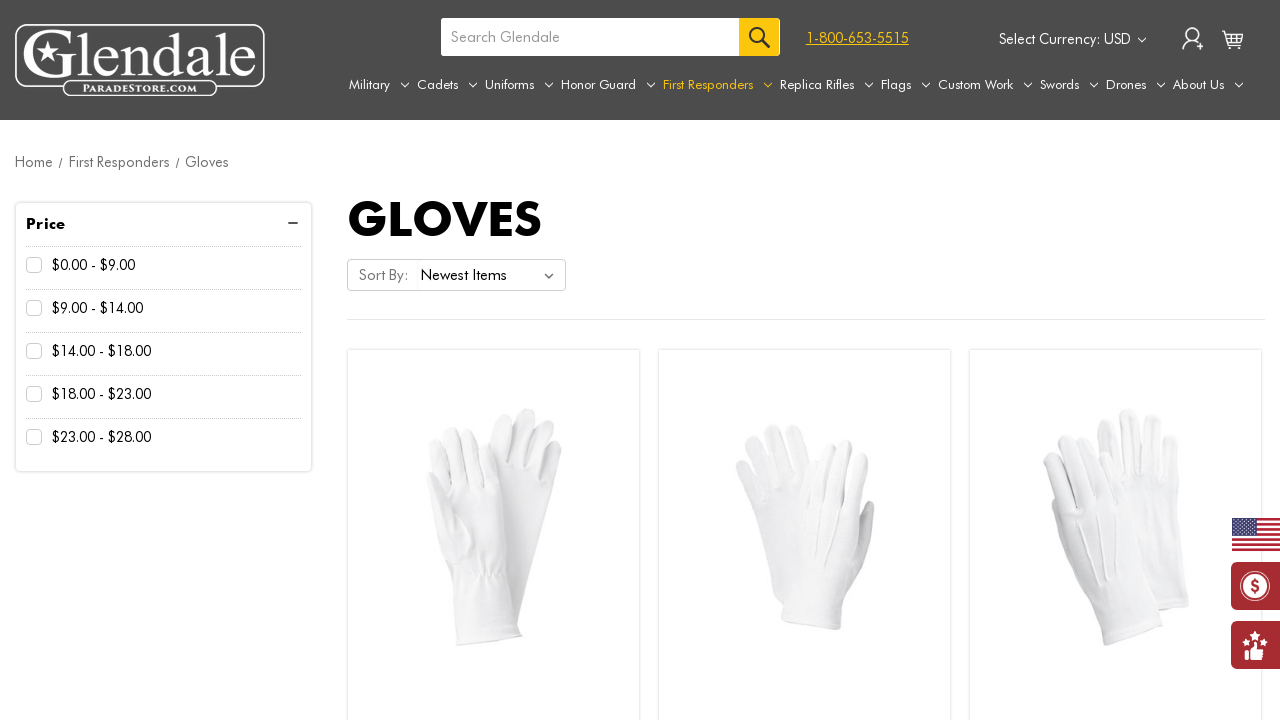

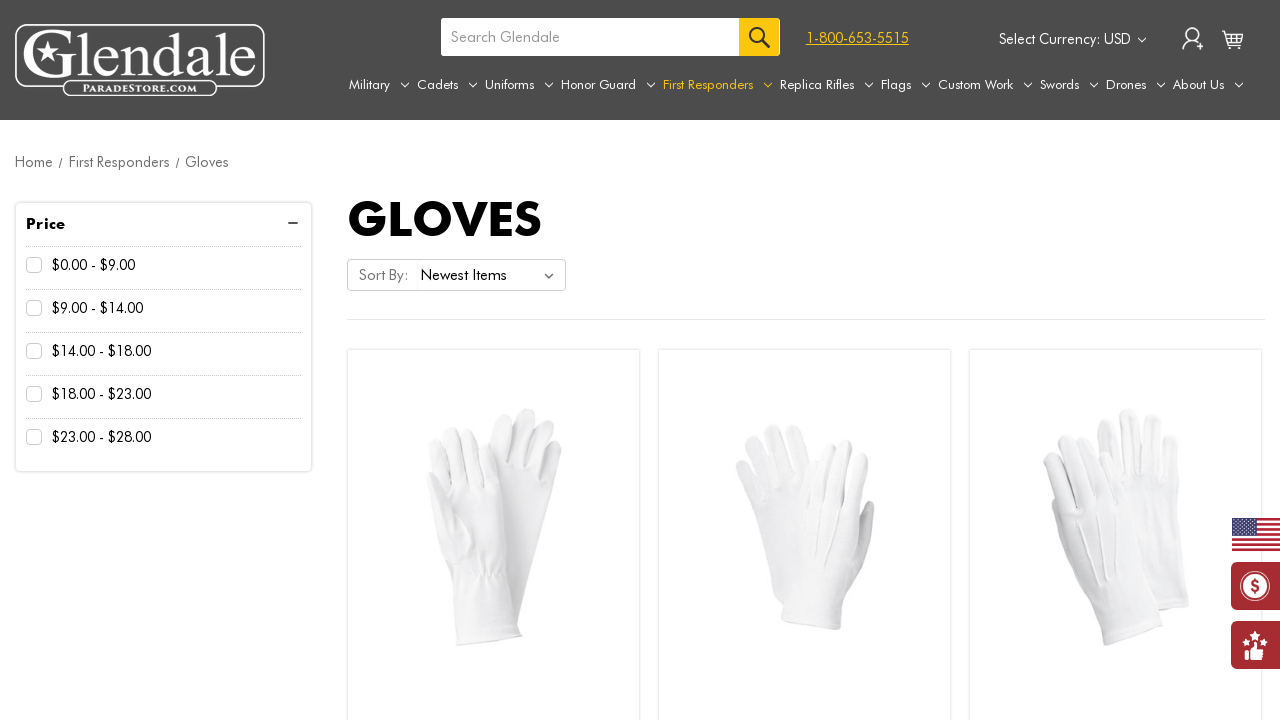